Navigates to a job listing page on 51job.com (Chinese job board) and waits for the page to load.

Starting URL: https://jobs.51job.com/shenzhen-ftq/137026976.html?s=sou_sou_soulb&t=0_0

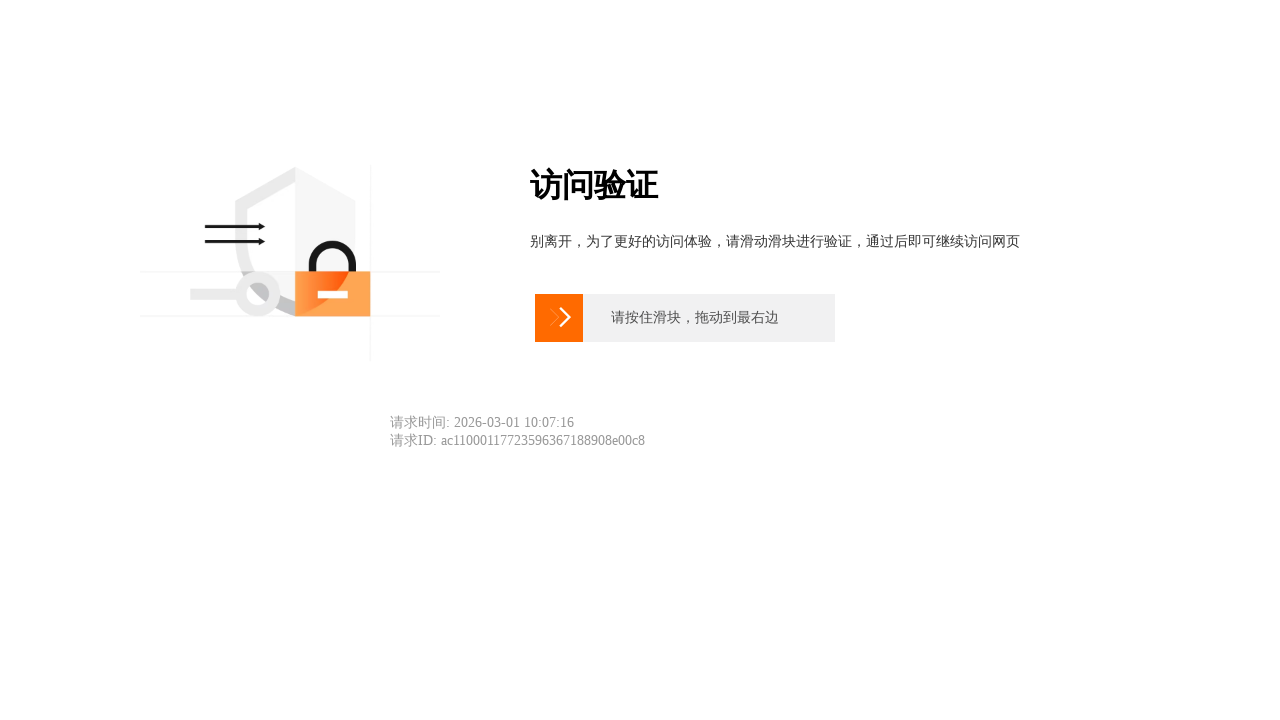

Waited for DOM content to load on 51job job listing page
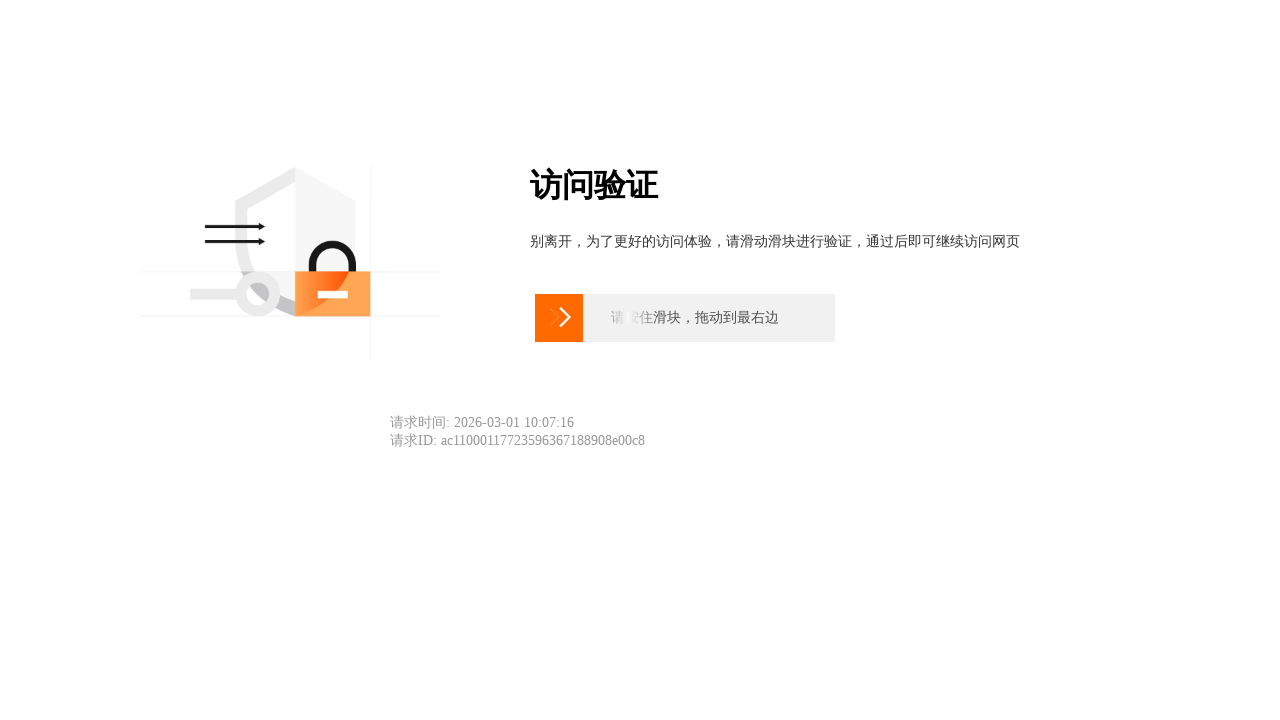

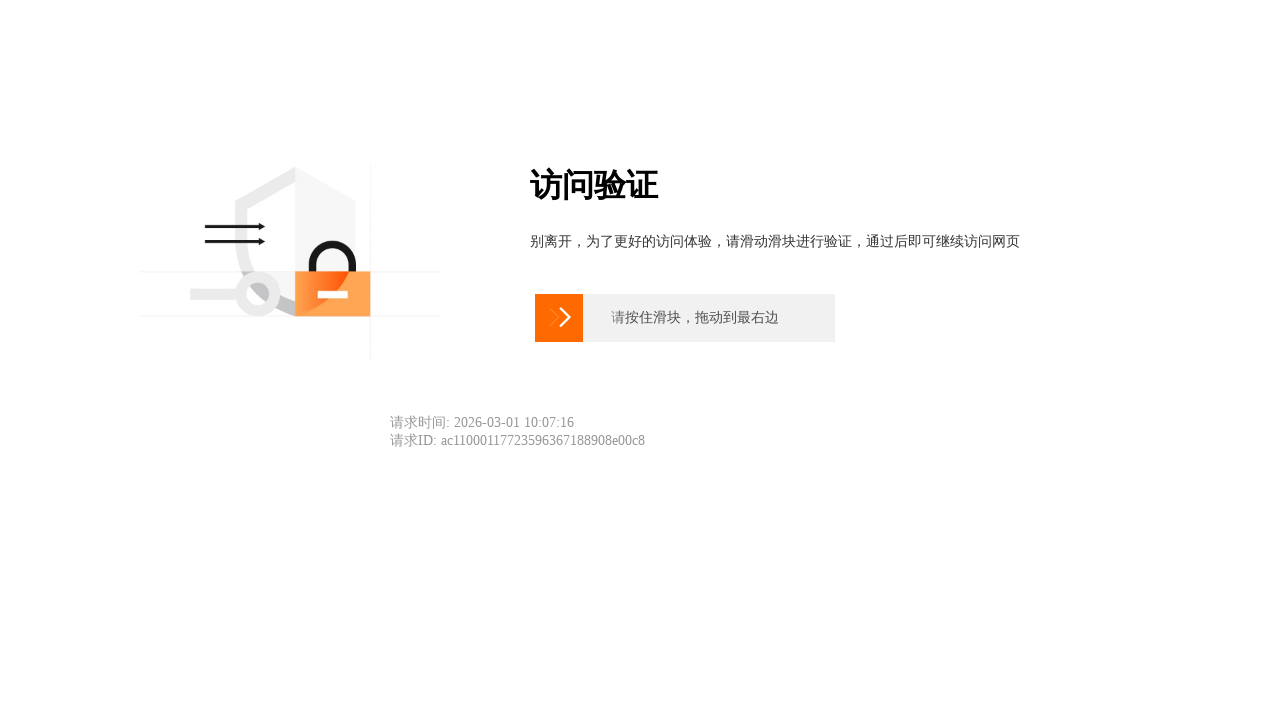